Tests a Japanese architecture site by loading the page, waiting for content cards to appear, and then testing the search functionality by searching for "隈研吾" (Kengo Kuma, a famous architect).

Starting URL: https://bob-takuya.github.io/archi-site/

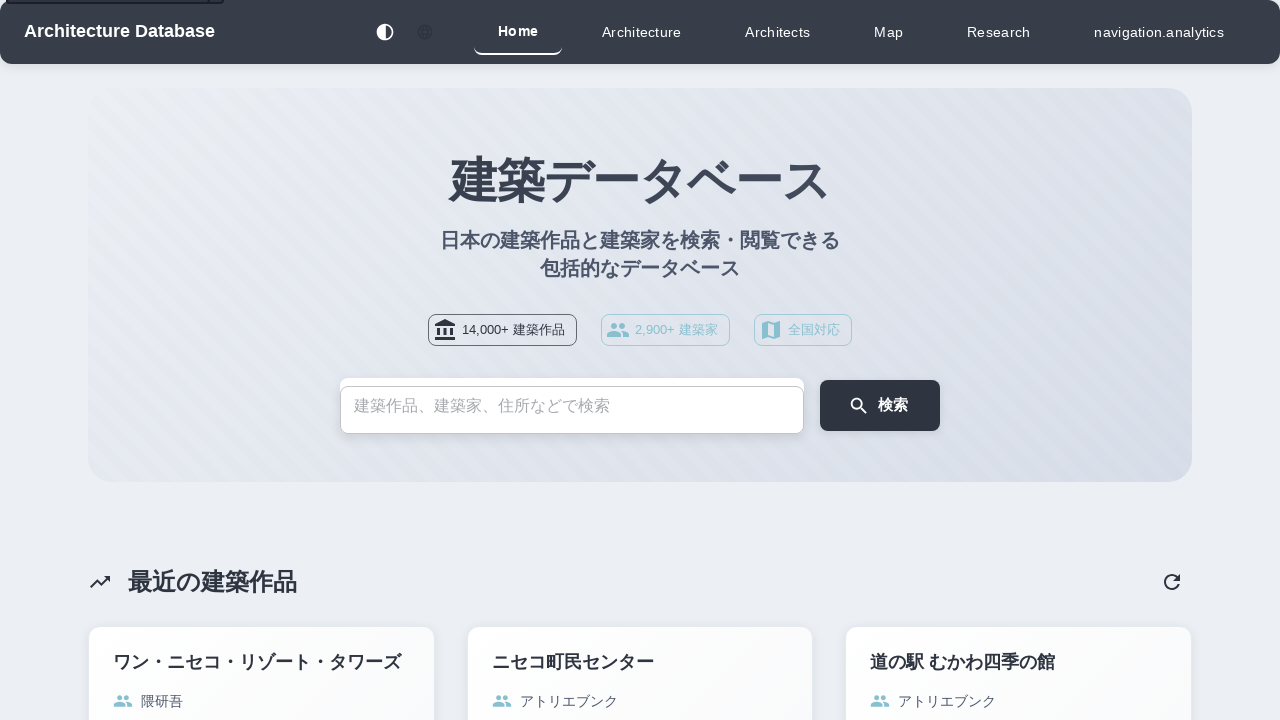

Waited for page to fully load with networkidle state
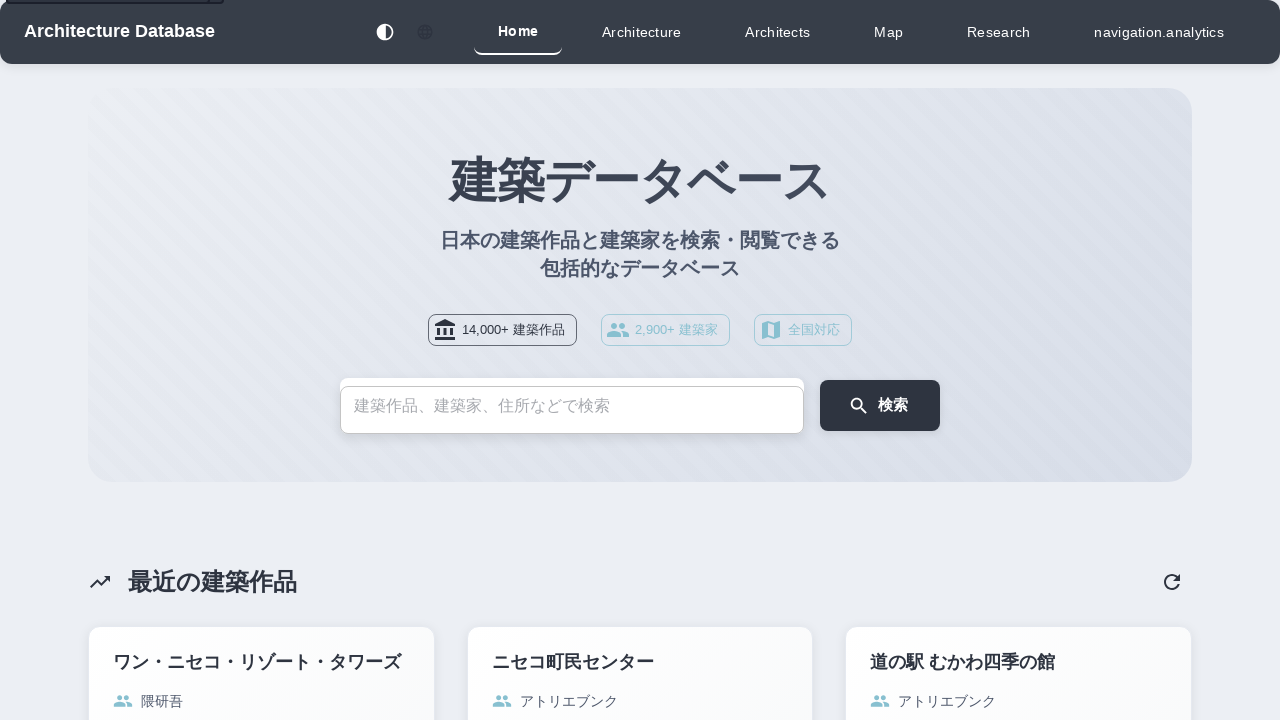

Content cards (MuiCard-root) appeared on the Japanese architecture site
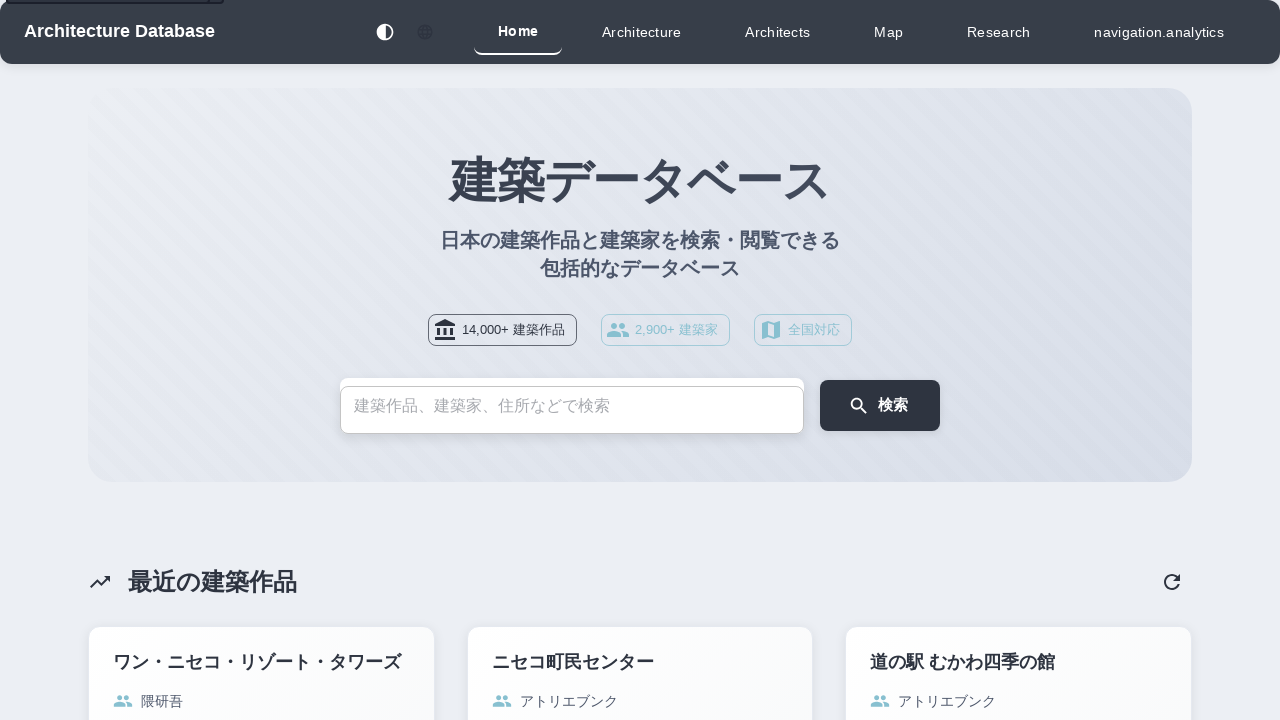

Located the search input field
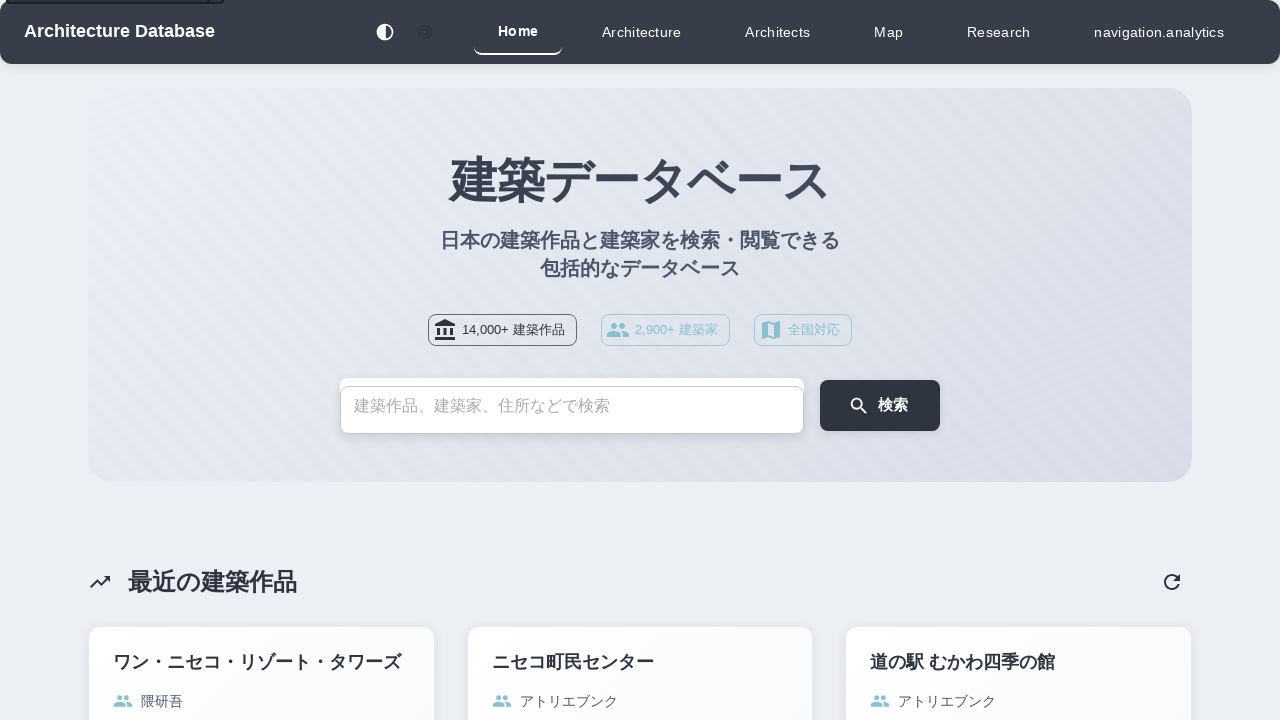

Search input field became visible
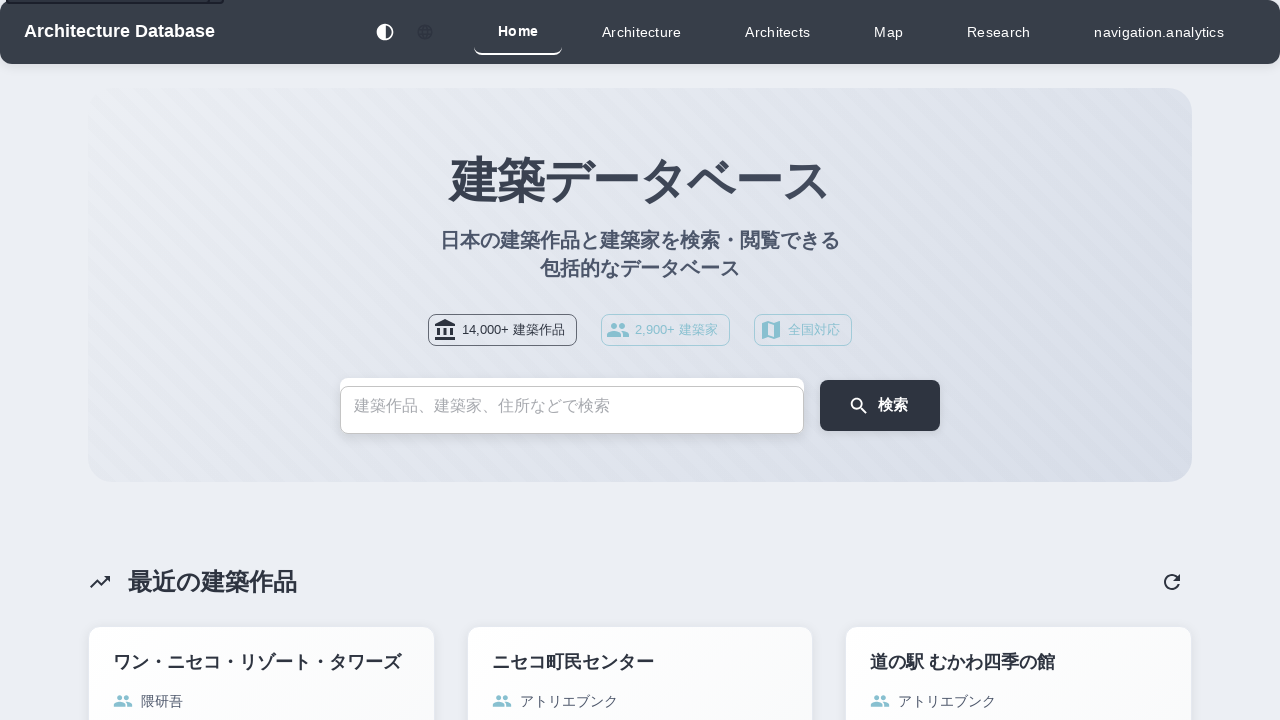

Filled search input with '隈研吾' (Kengo Kuma) on input[type="text"] >> nth=0
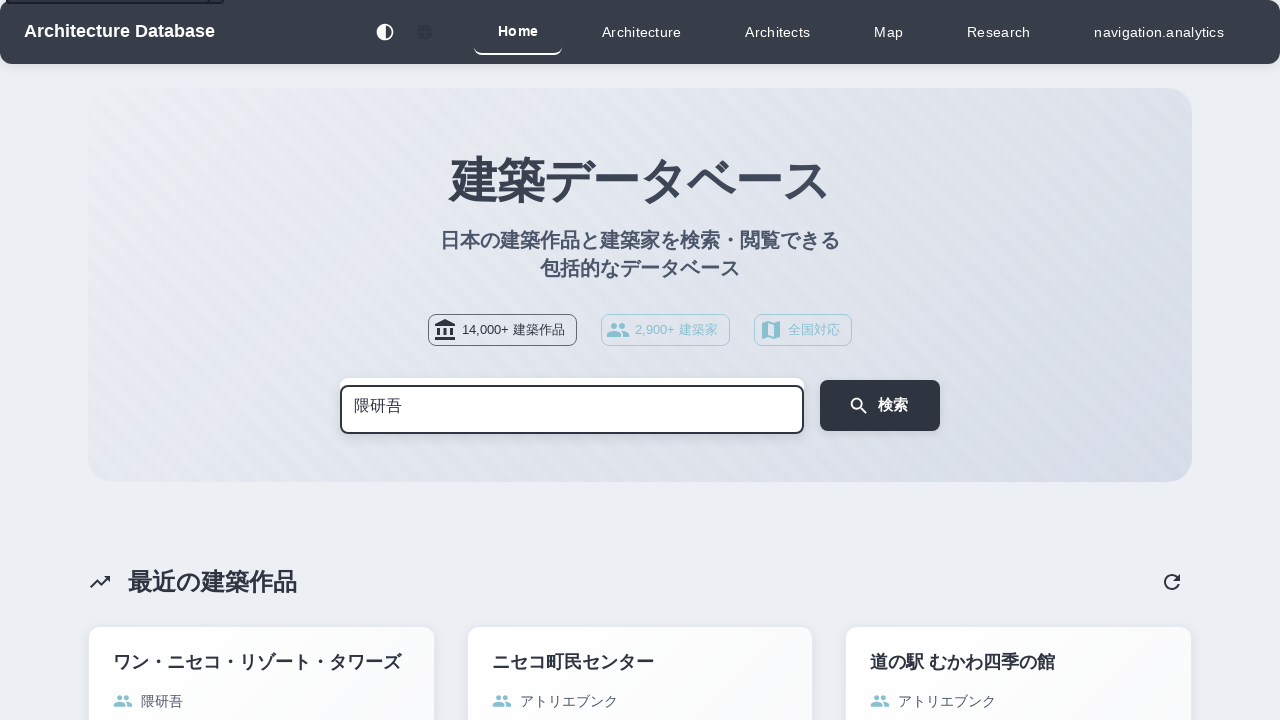

Pressed Enter to execute search for Kengo Kuma on input[type="text"] >> nth=0
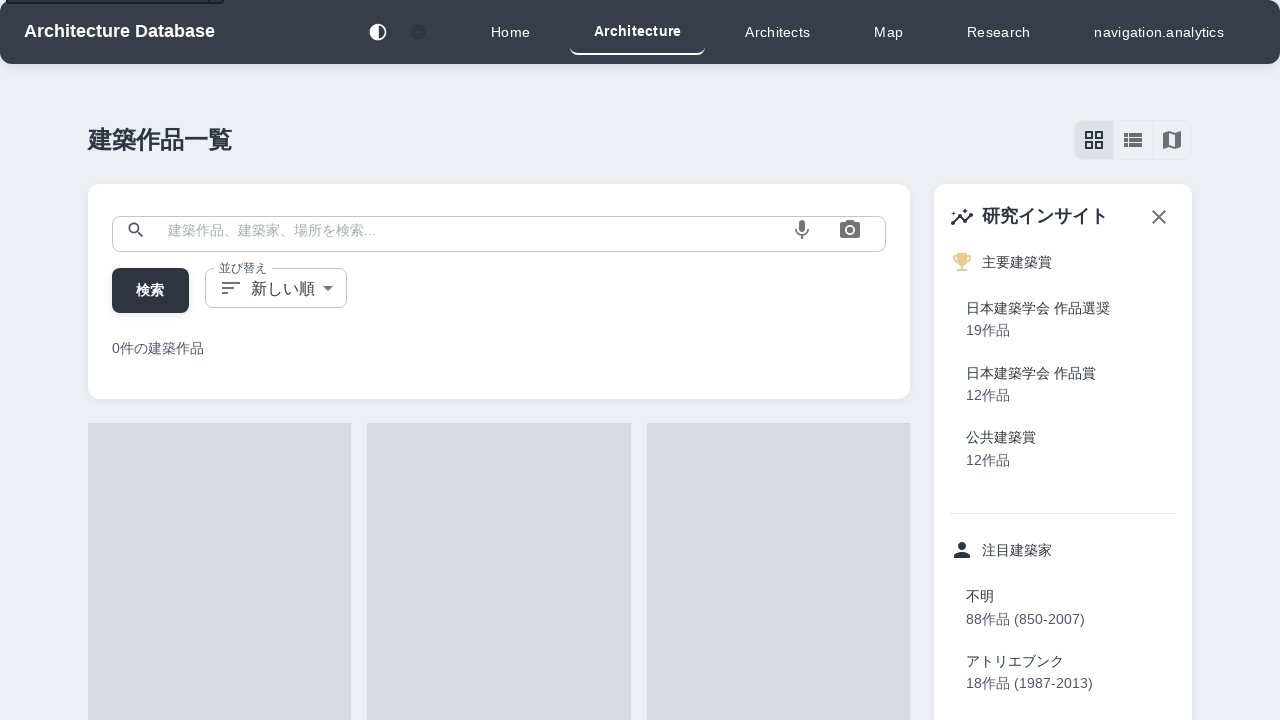

Waited for search results to update
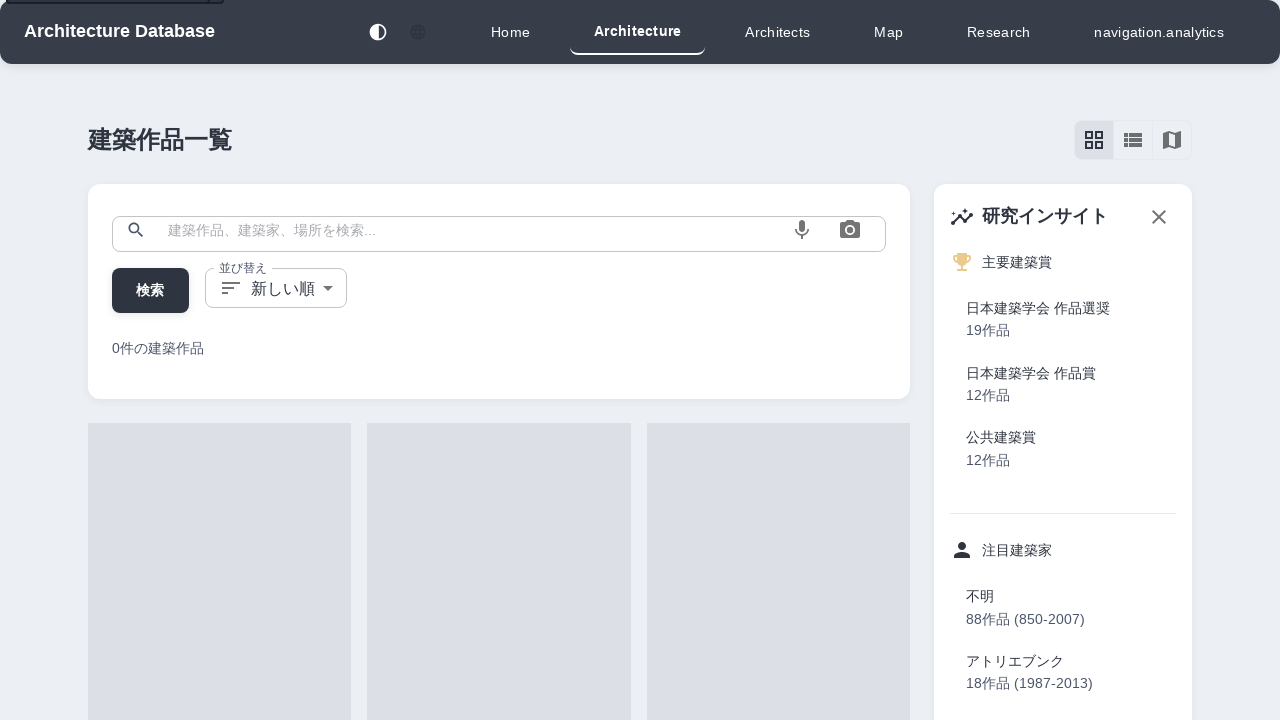

Verified that search results are displayed with content cards
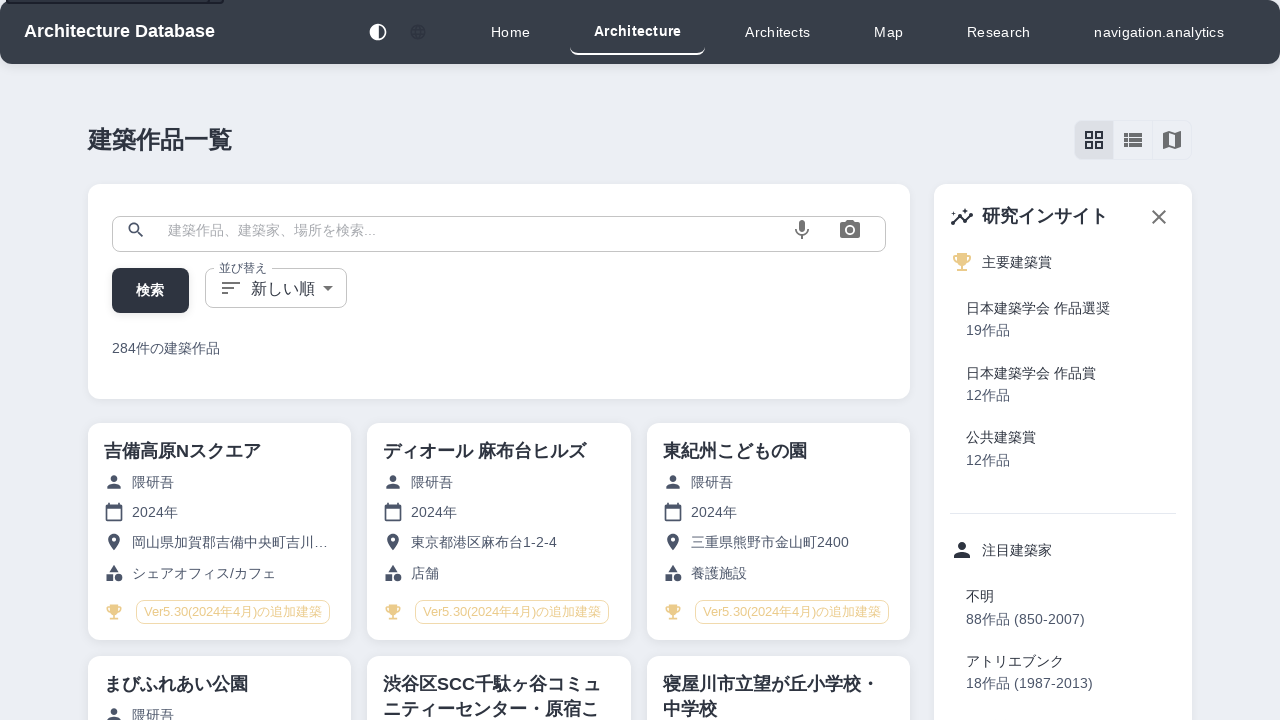

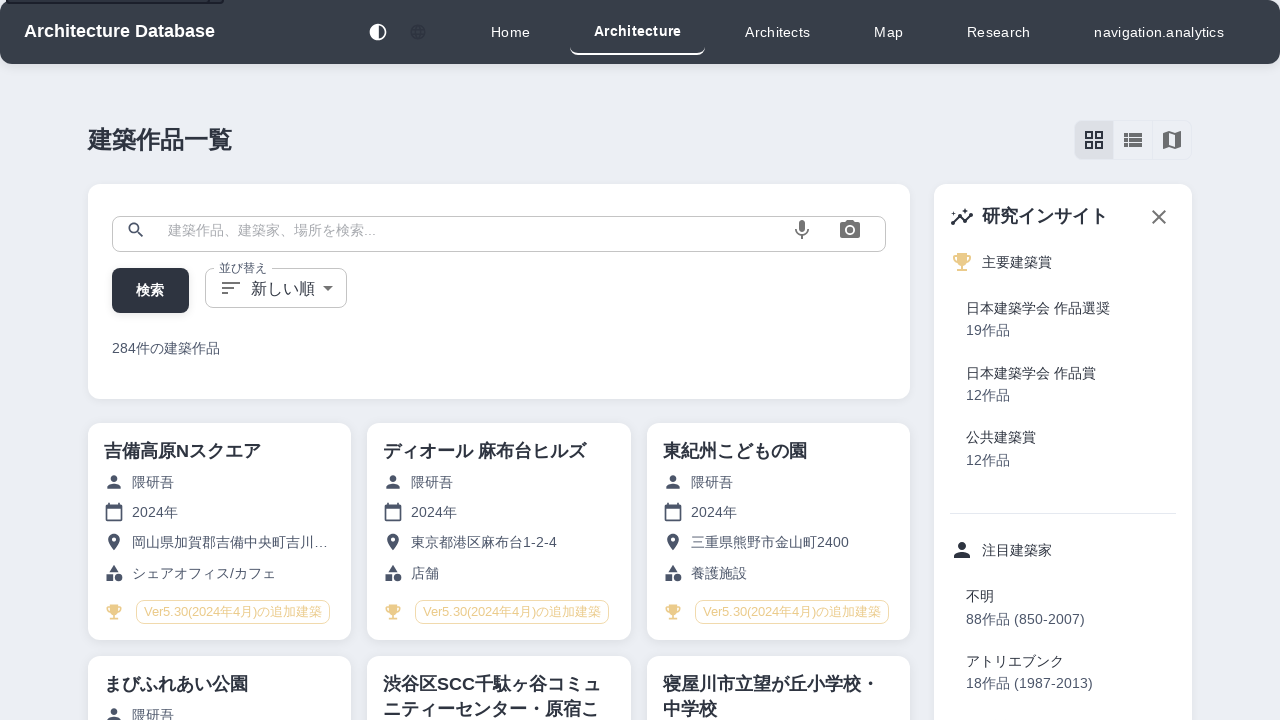